Tests a scrollable modal on a page by scrolling to the bottom of the page and then opening a modal via JavaScript, verifying the modal content is visible.

Starting URL: https://applitools.github.io/demo/TestPages/ModalsPage

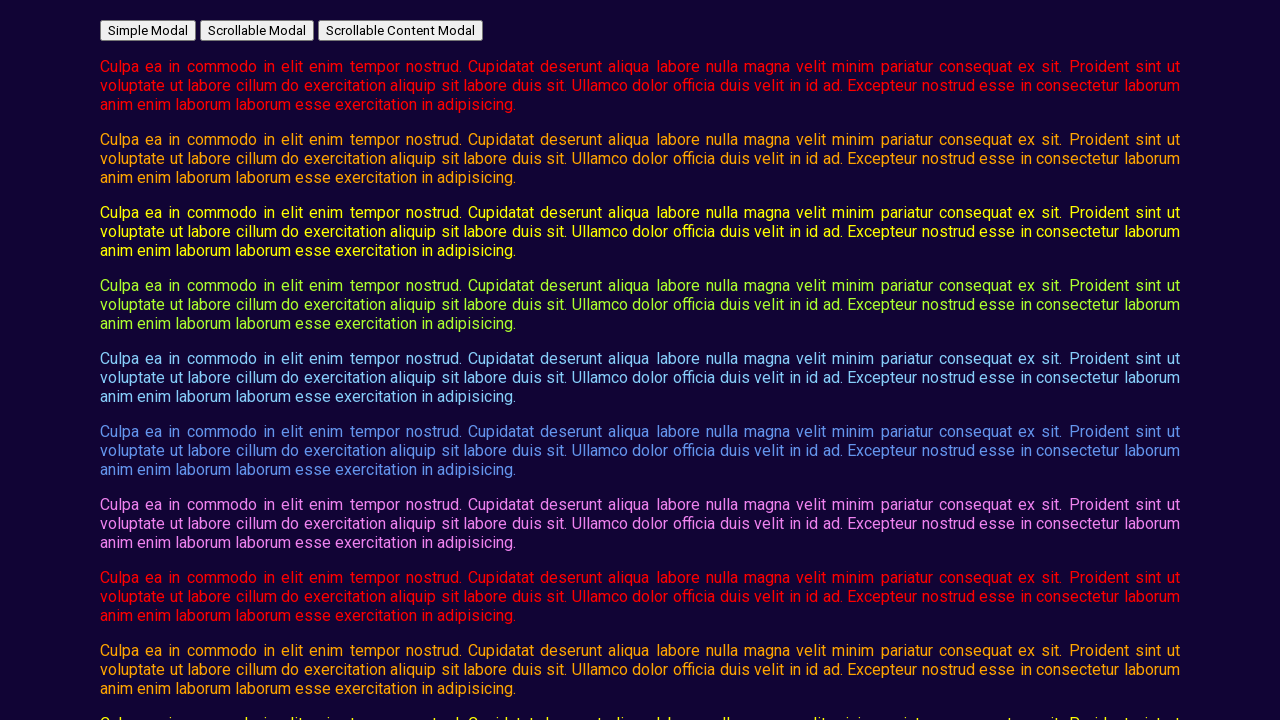

Set viewport size to 1024x768
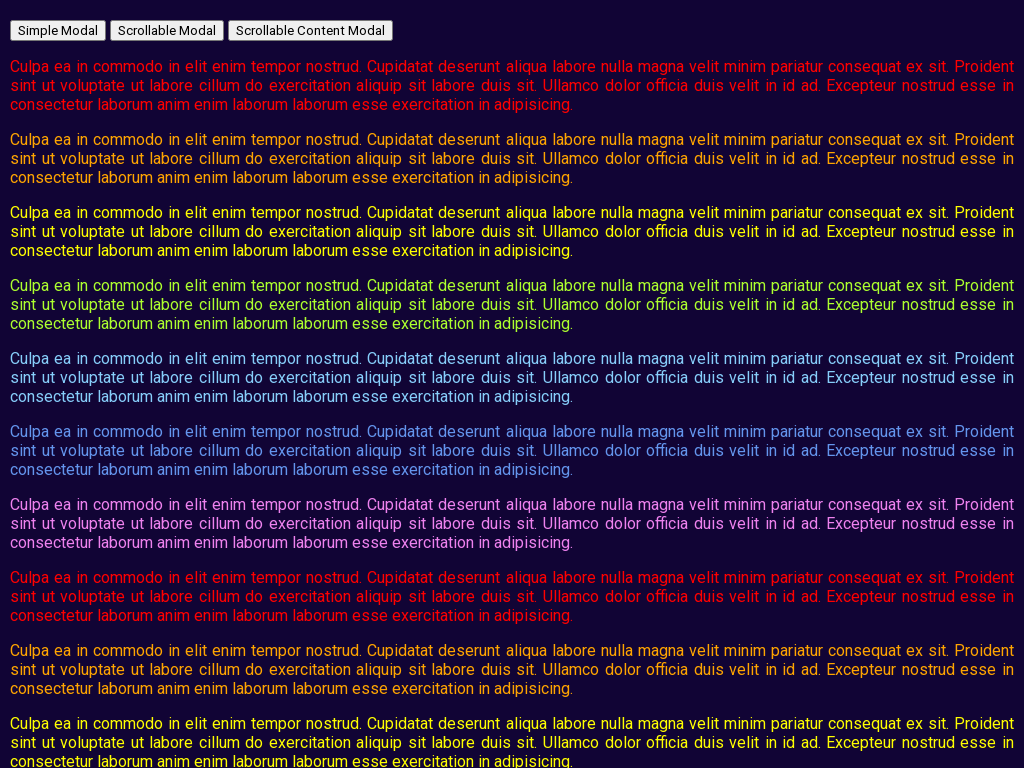

Scrolled page to bottom-most paragraph
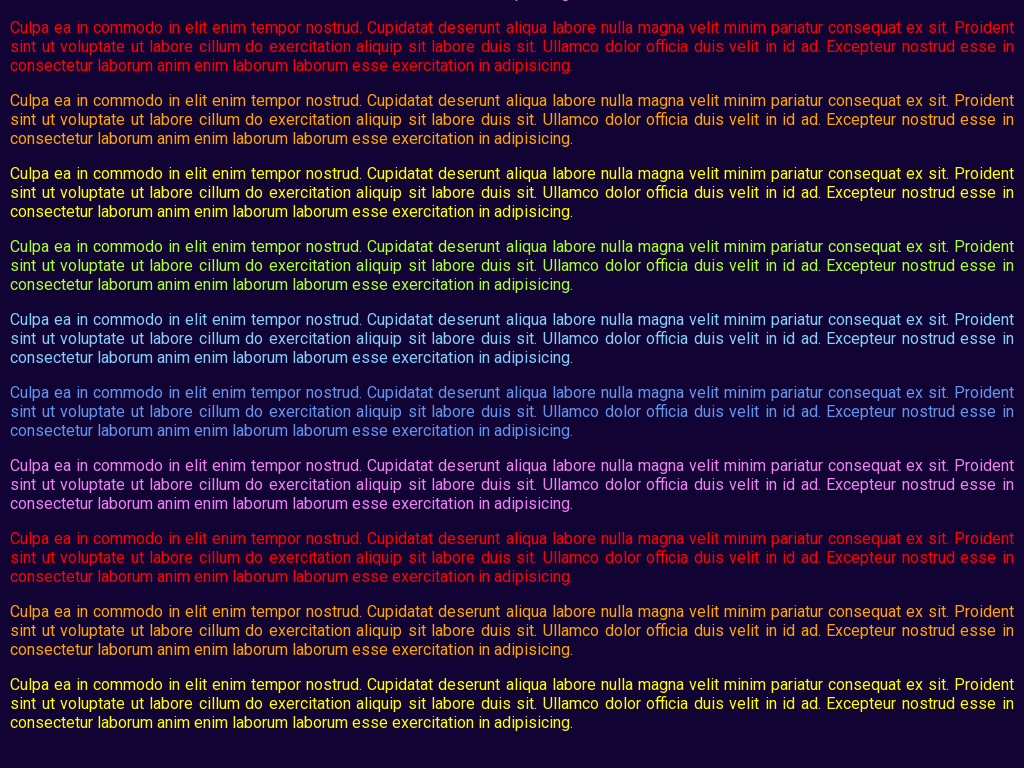

Opened scrollable modal via JavaScript
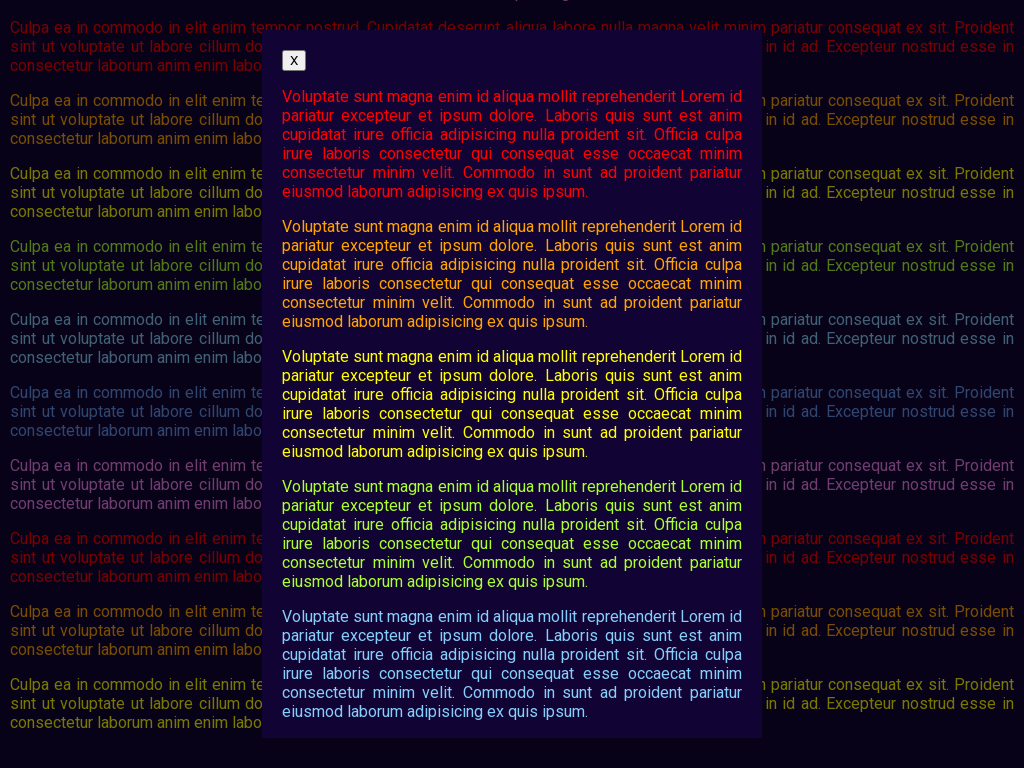

Scrollable modal content is visible
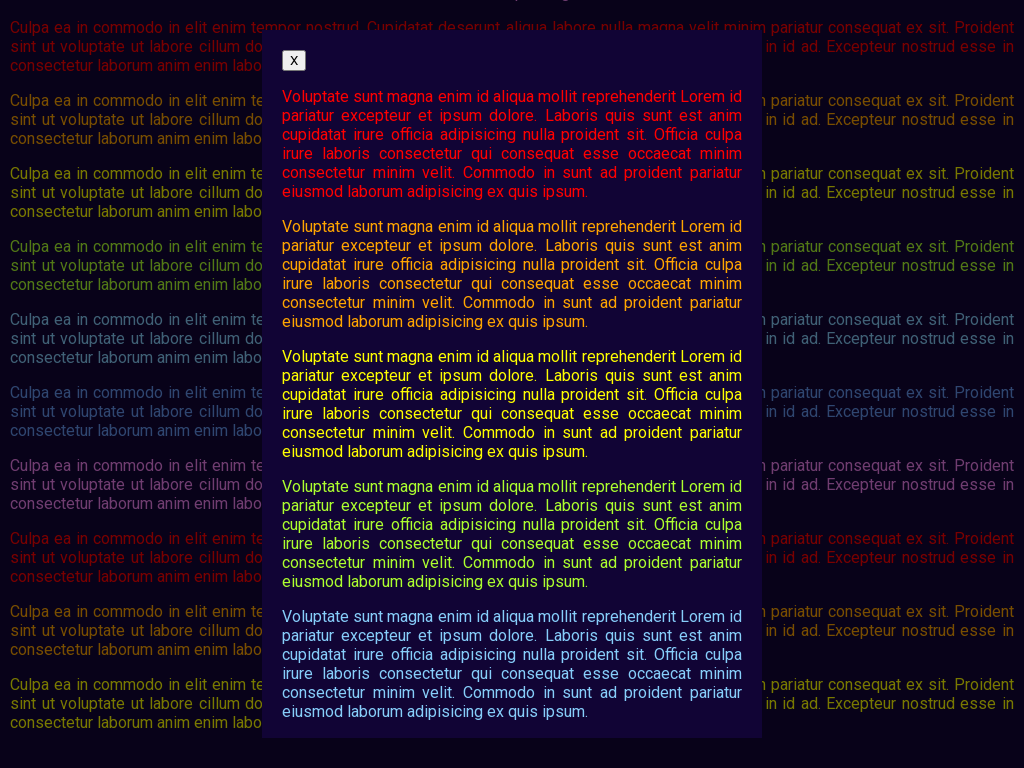

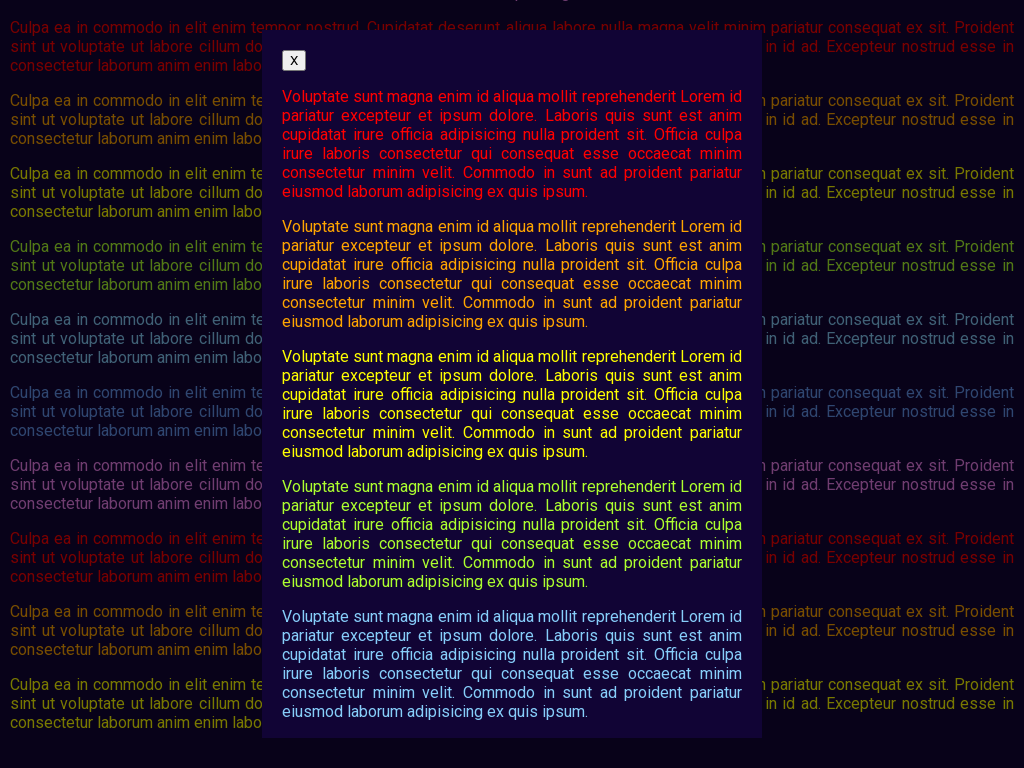